Tests user registration by filling out the registration form with email and password

Starting URL: https://polovniautomobili.com/

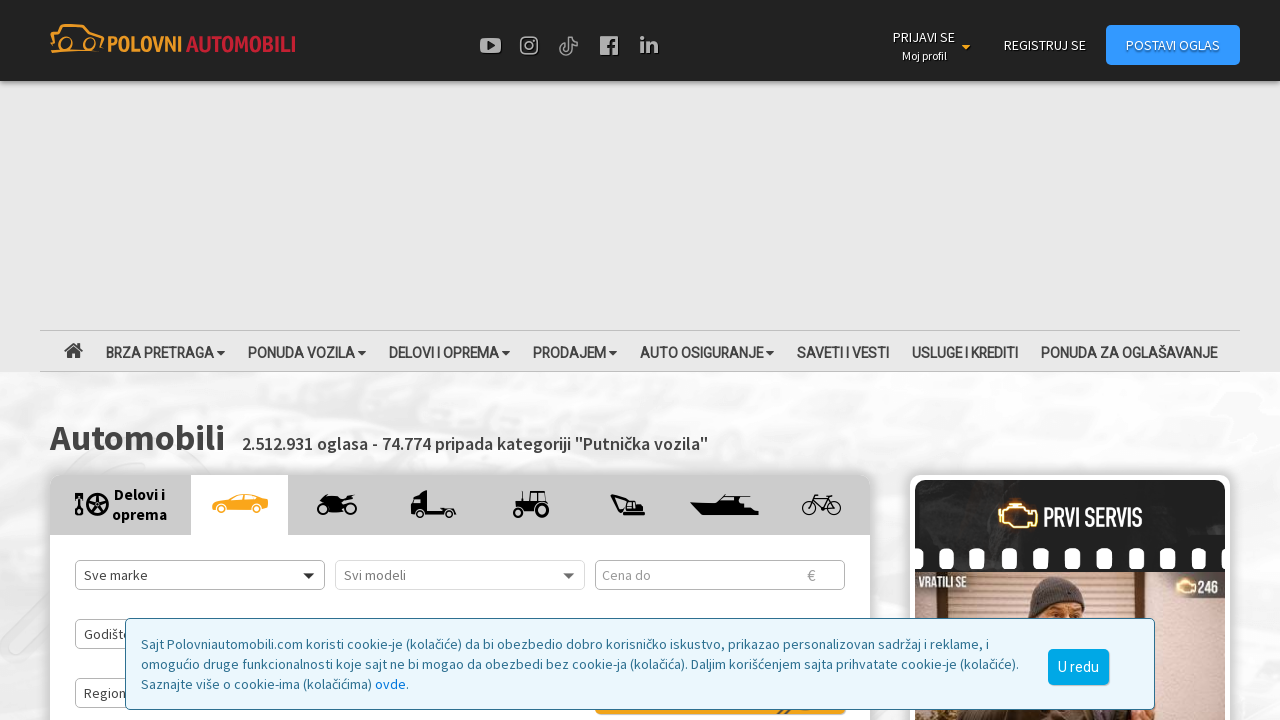

Hovered over registration link at (1045, 45) on a.top-menu-register[data-label='Registruj se']
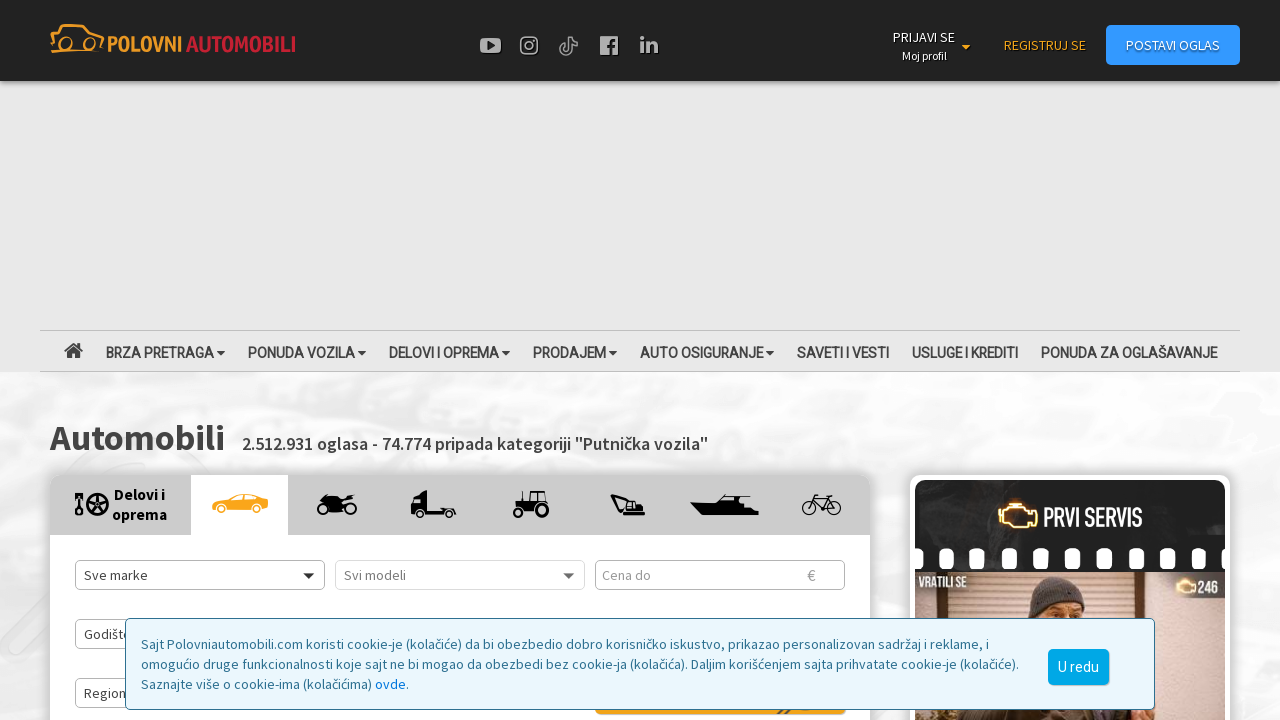

Clicked registration link at (1045, 45) on a.top-menu-register[data-label='Registruj se']
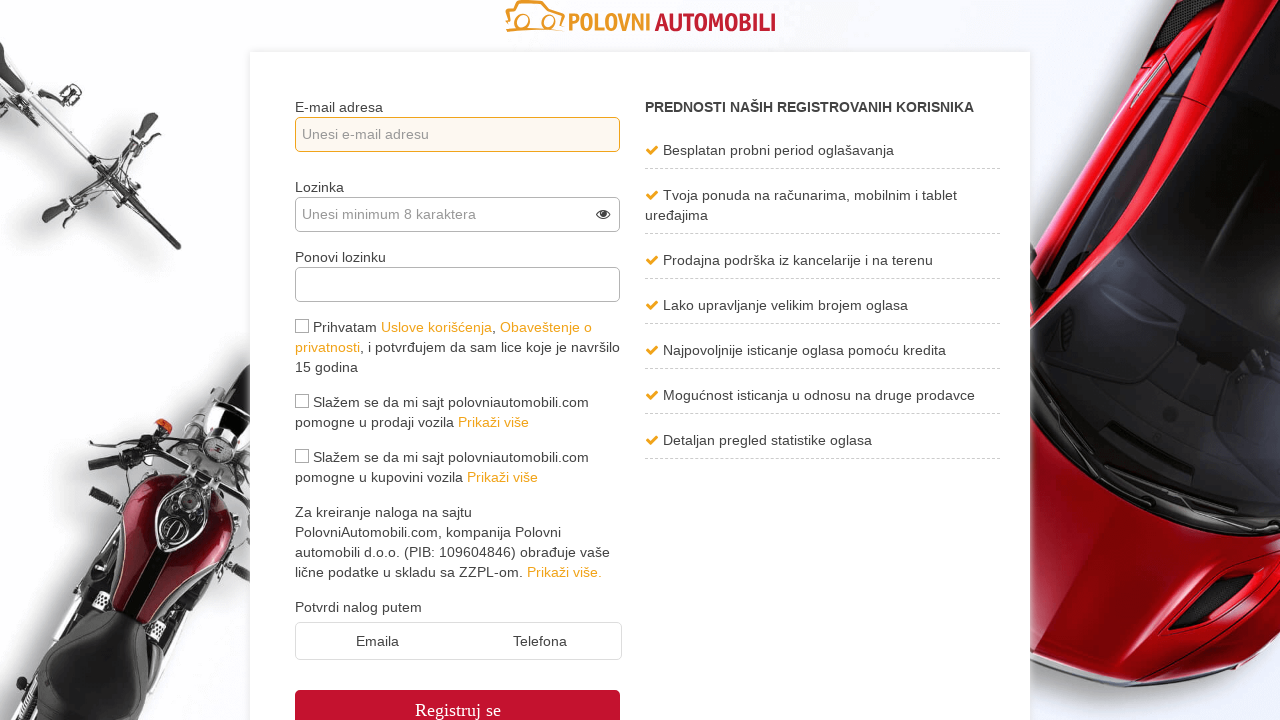

Email field appeared and is ready
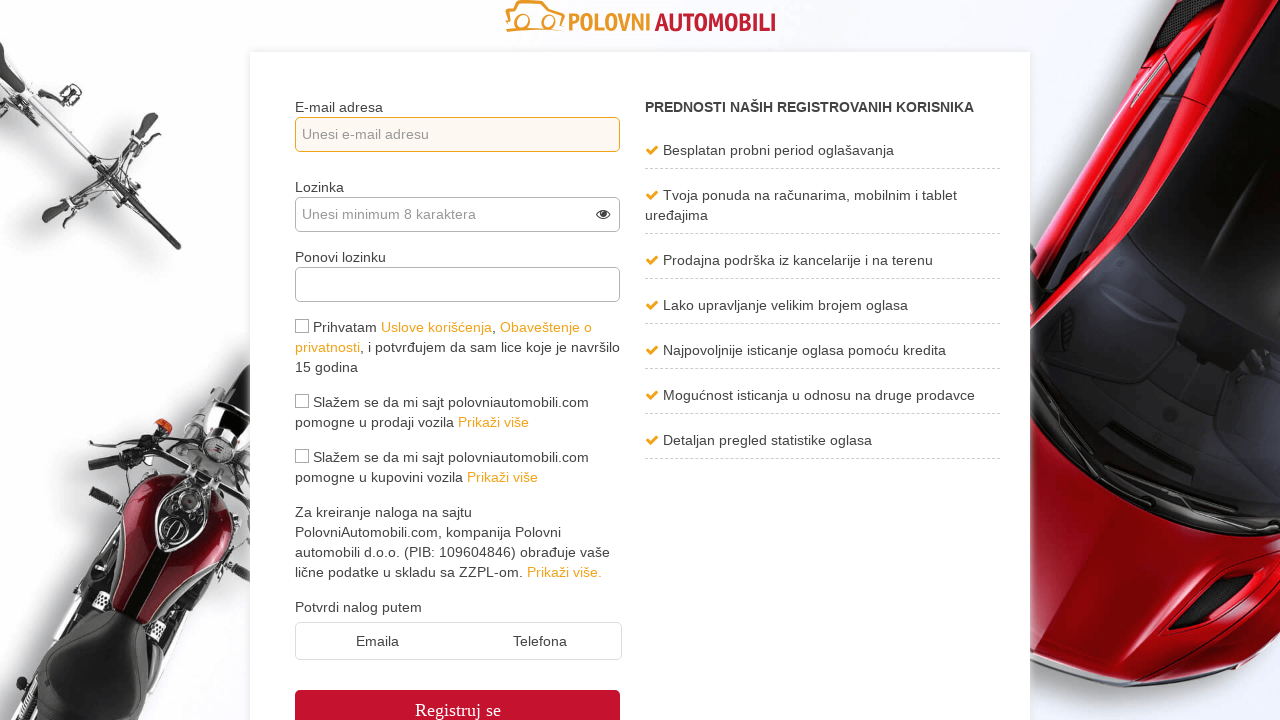

Filled email field with 'testuser274@example.com' on #email
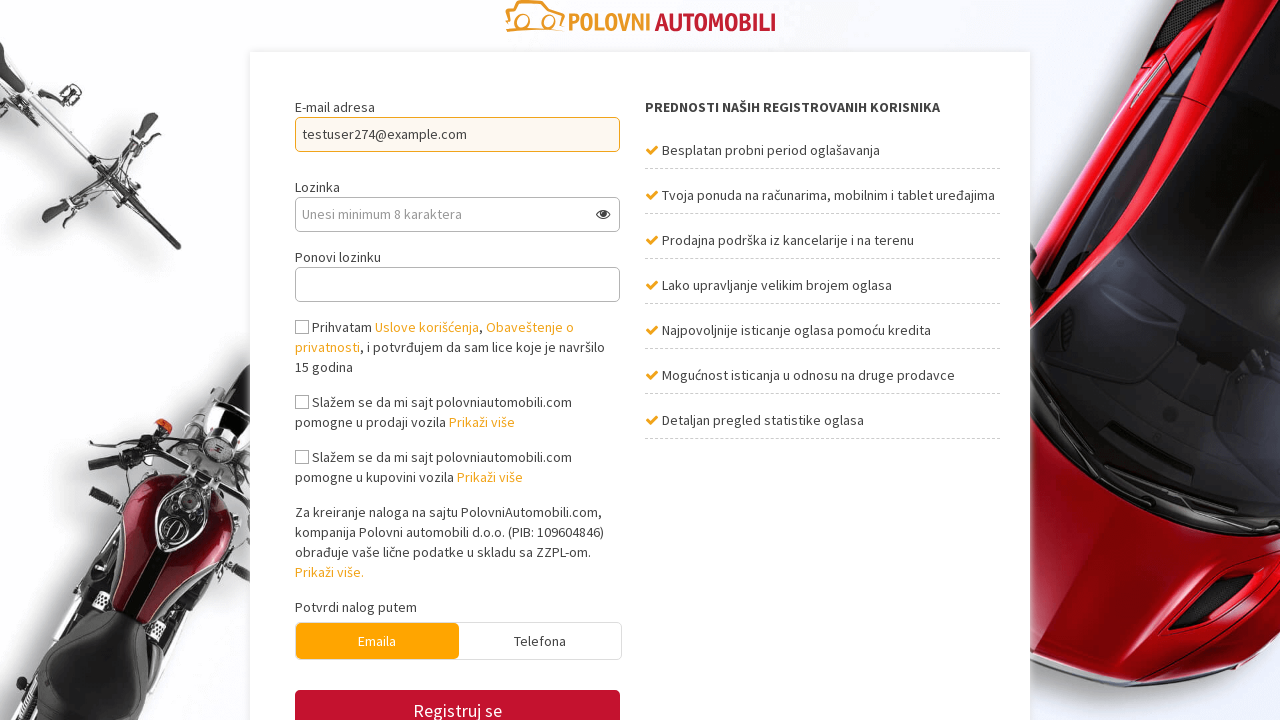

Filled first password field with 'TestPass123!' on #password_first
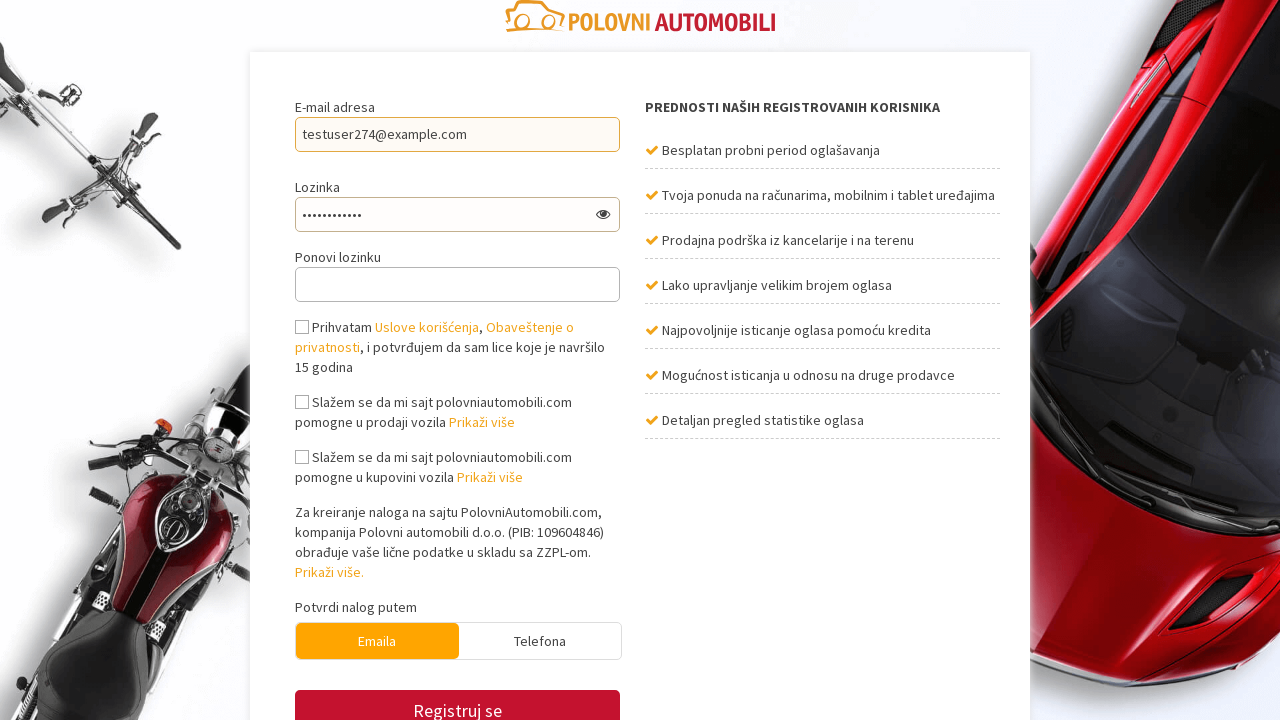

Filled password confirmation field with 'TestPass123!' on #password_second
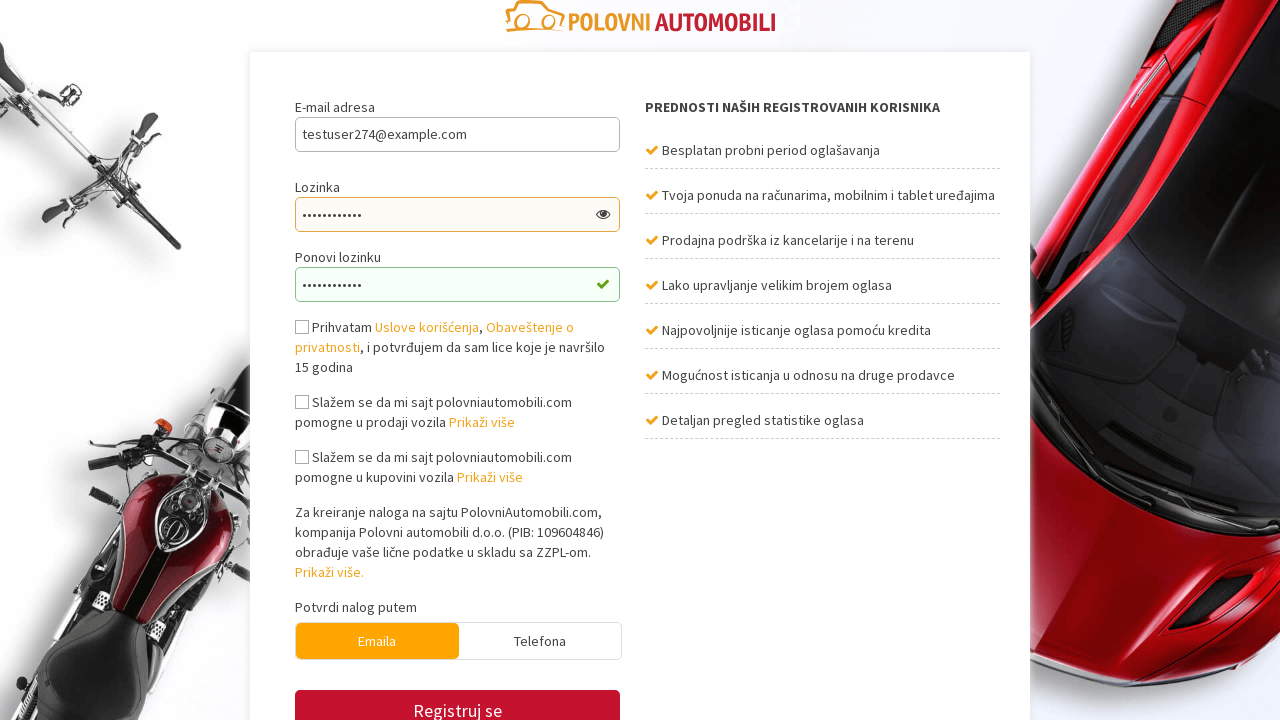

Checked terms of service checkbox at (302, 327) on #tos
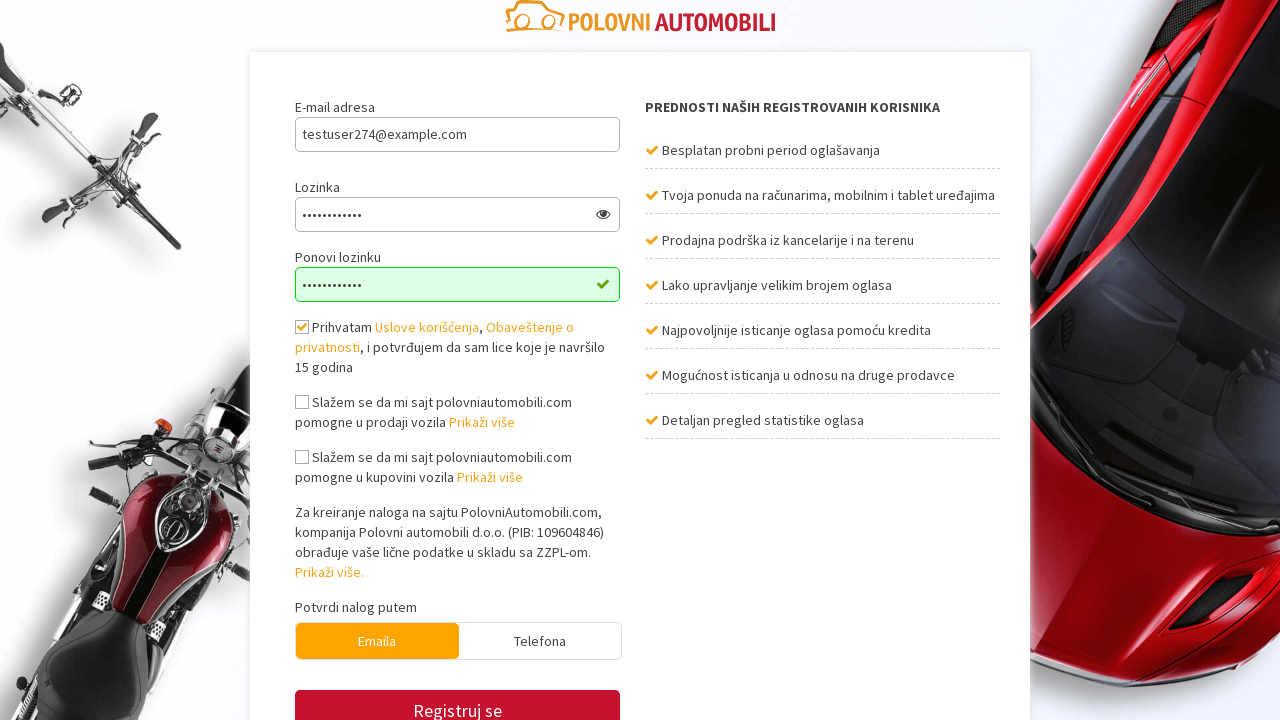

Checked easy sale consent checkbox at (302, 402) on #easySaleConsent
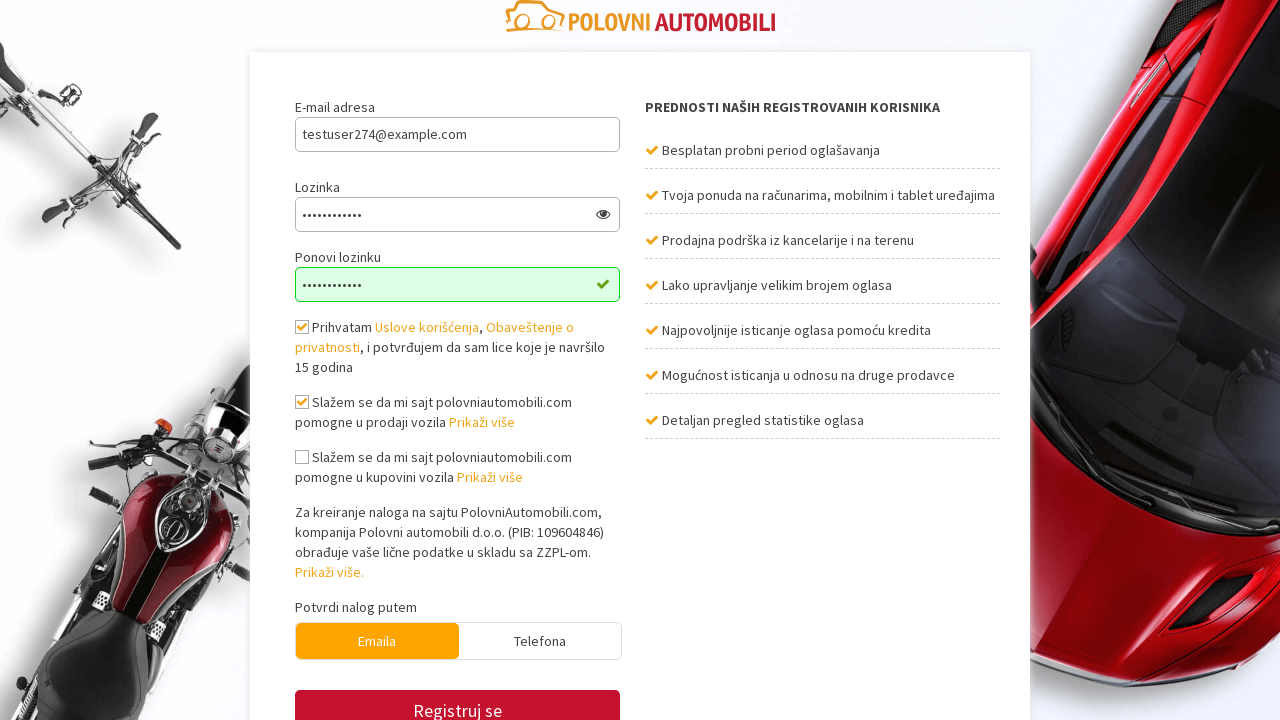

Checked easy buy consent checkbox at (302, 457) on #easyBuyConsent
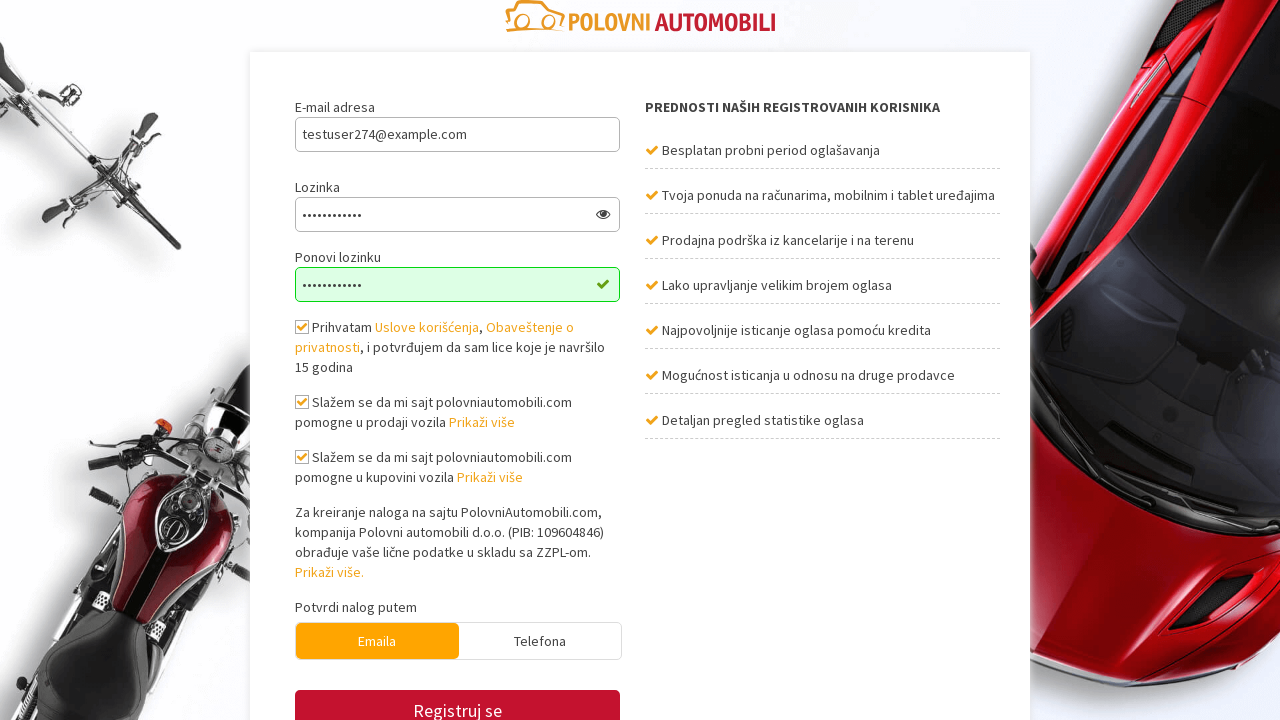

Clicked registration submit button at (458, 700) on button[name='login']
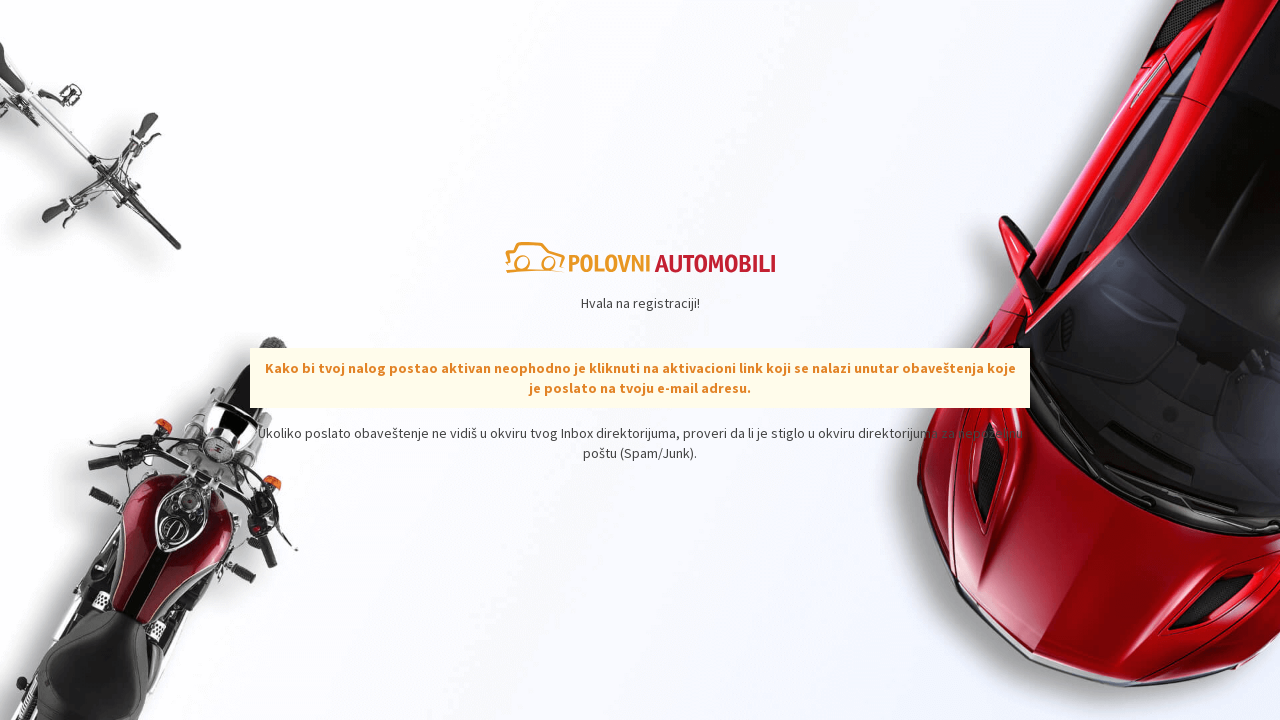

Success message appeared on registration completion
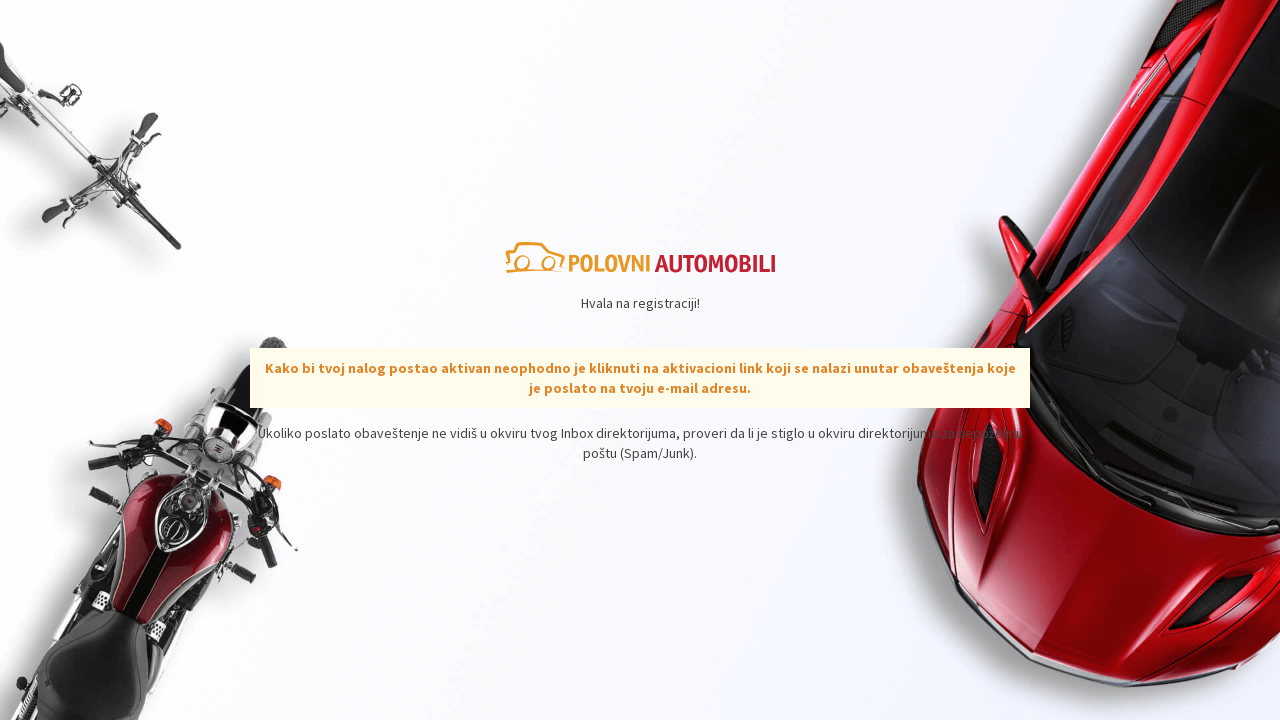

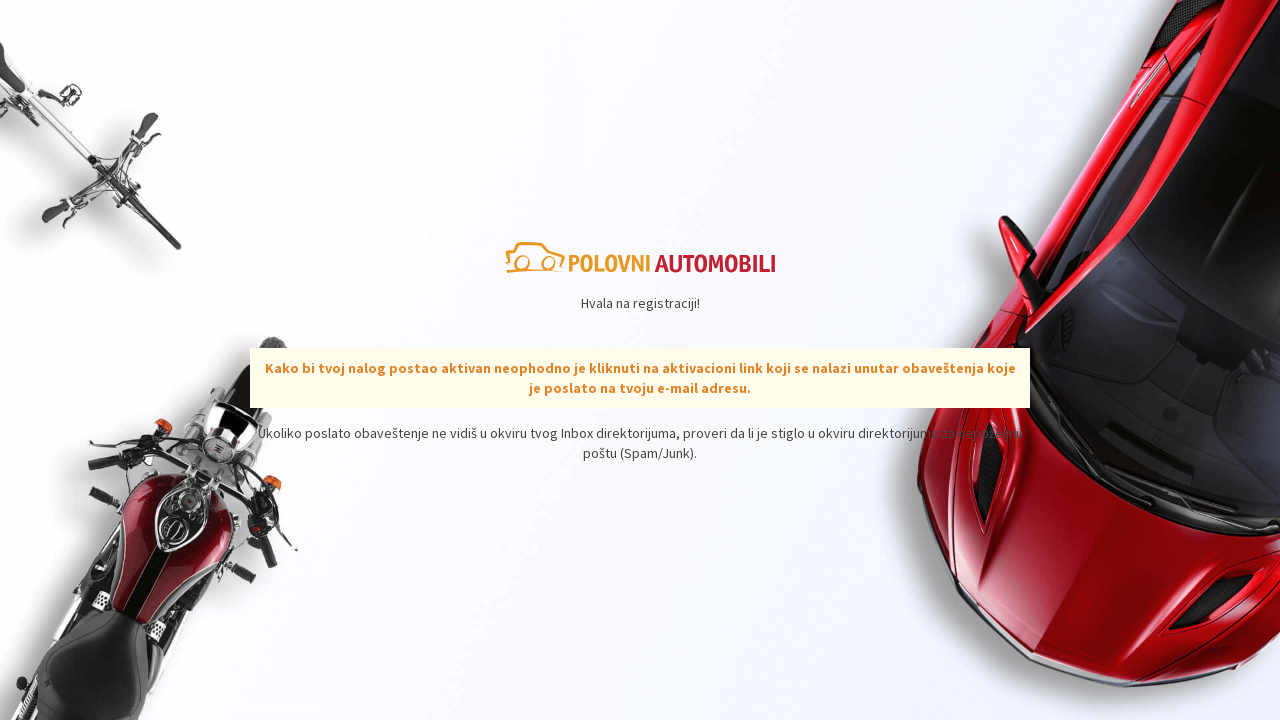